Navigates to the Playwright site and clicks the "Get started" link to verify navigation to the installation documentation

Starting URL: https://playwright.dev/

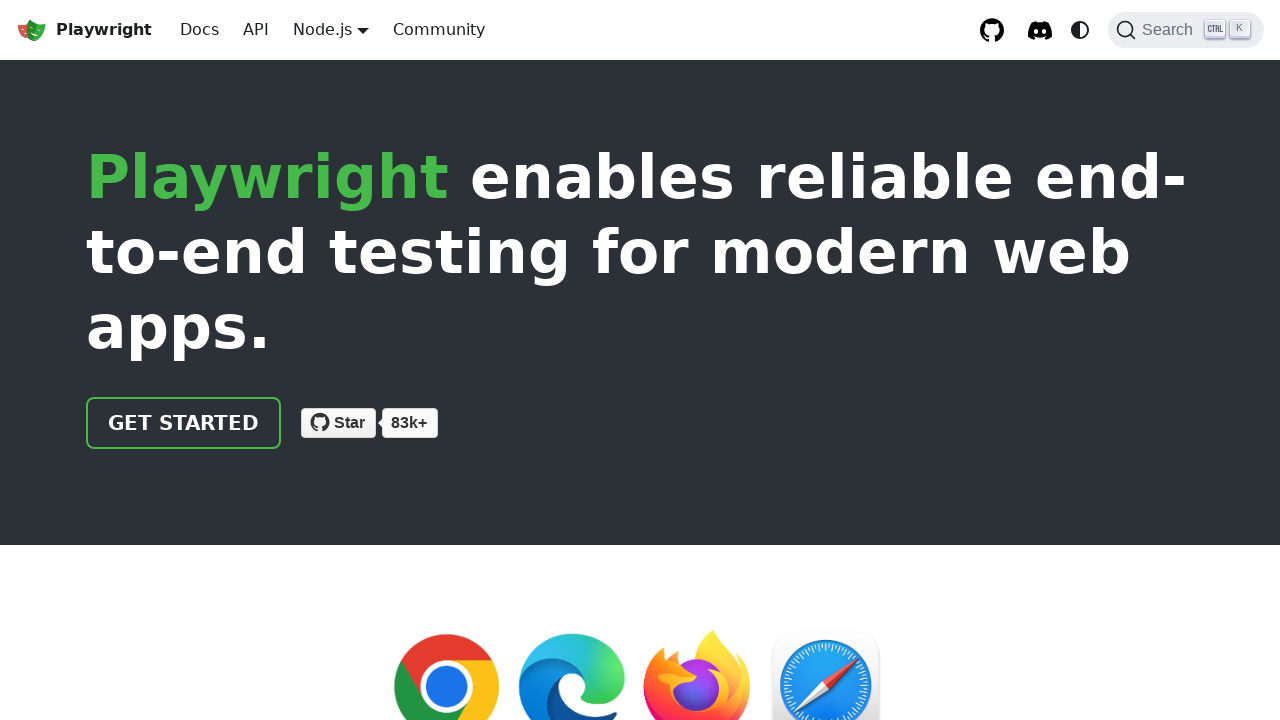

Navigated to https://playwright.dev/
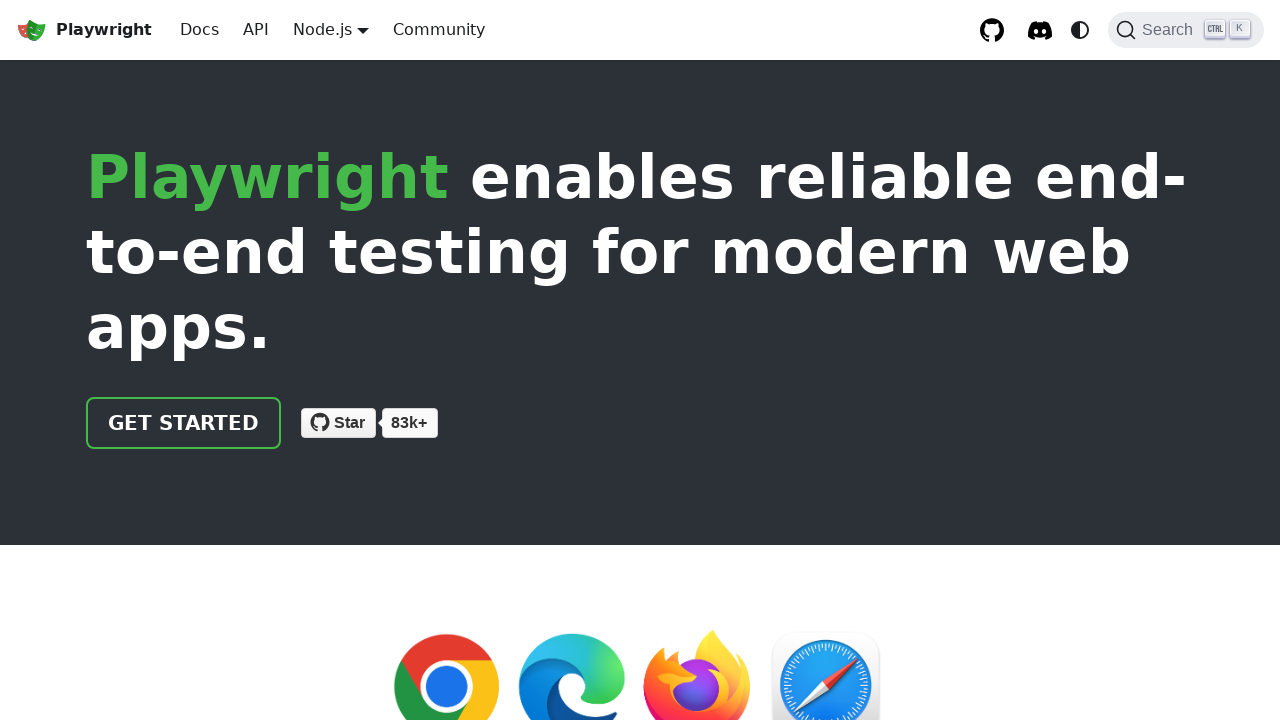

Clicked the 'Get started' link at (184, 423) on internal:role=link[name="Get started"i]
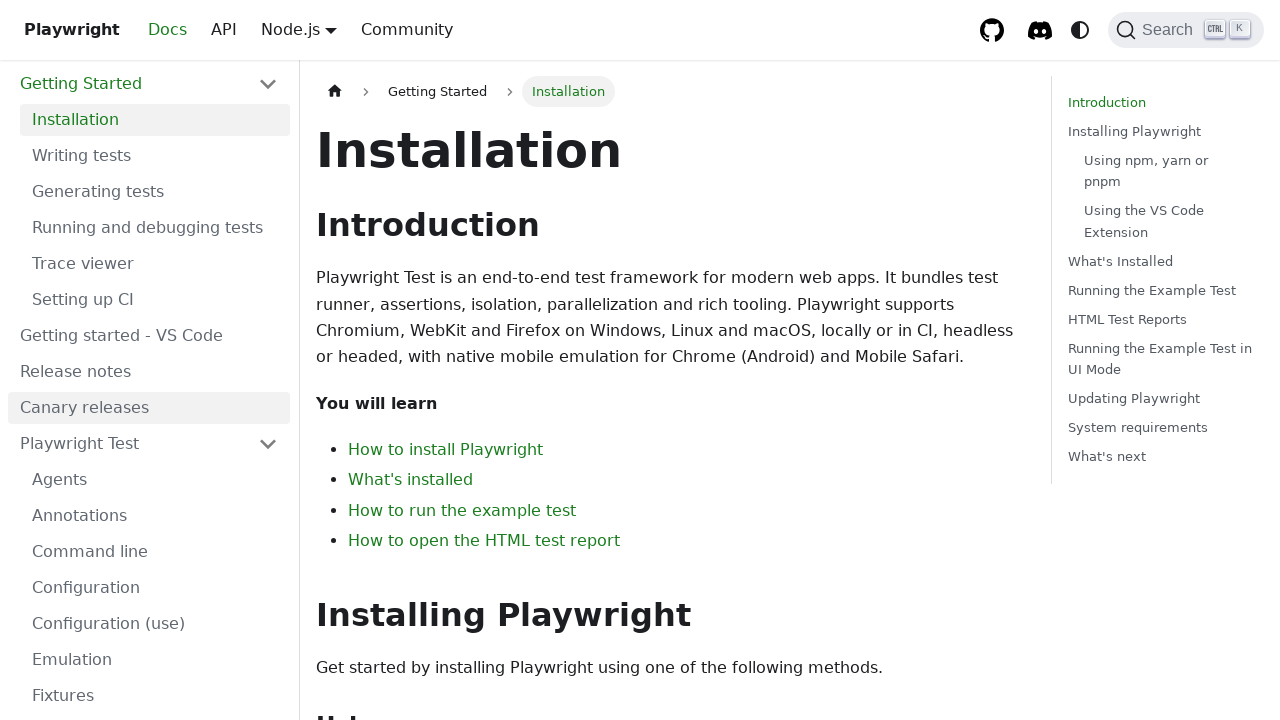

Installation heading is now visible on the page
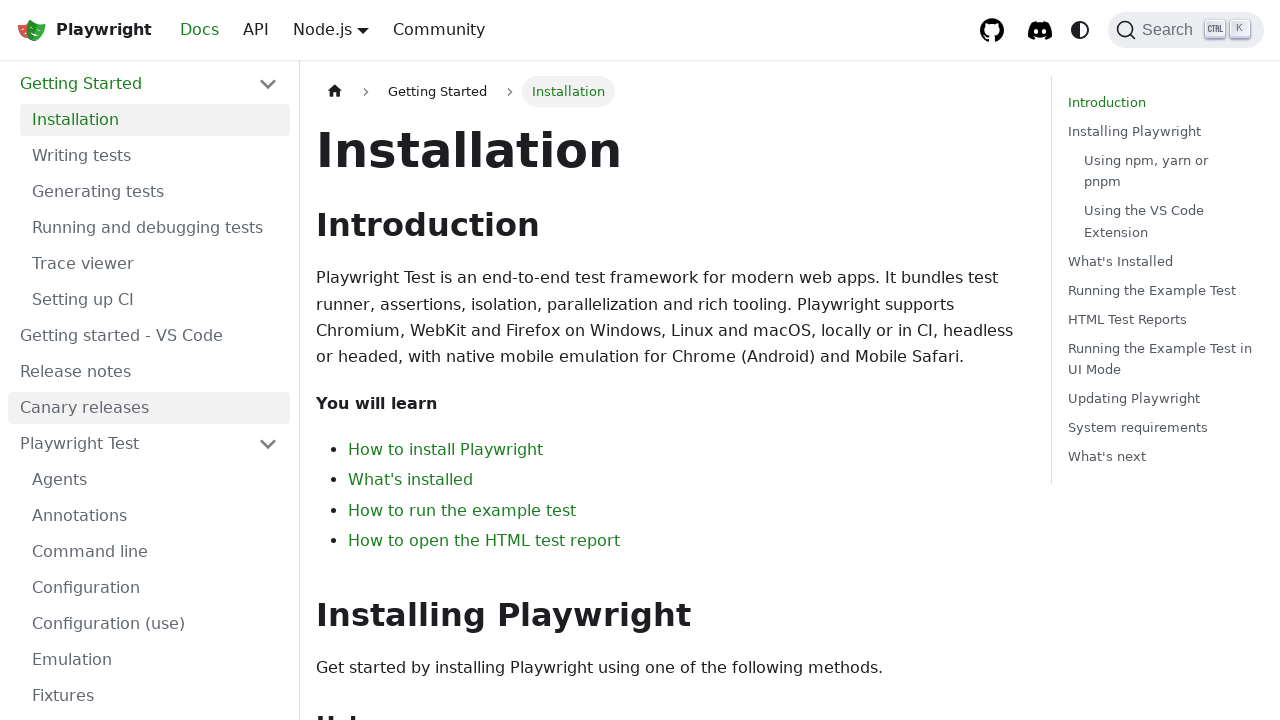

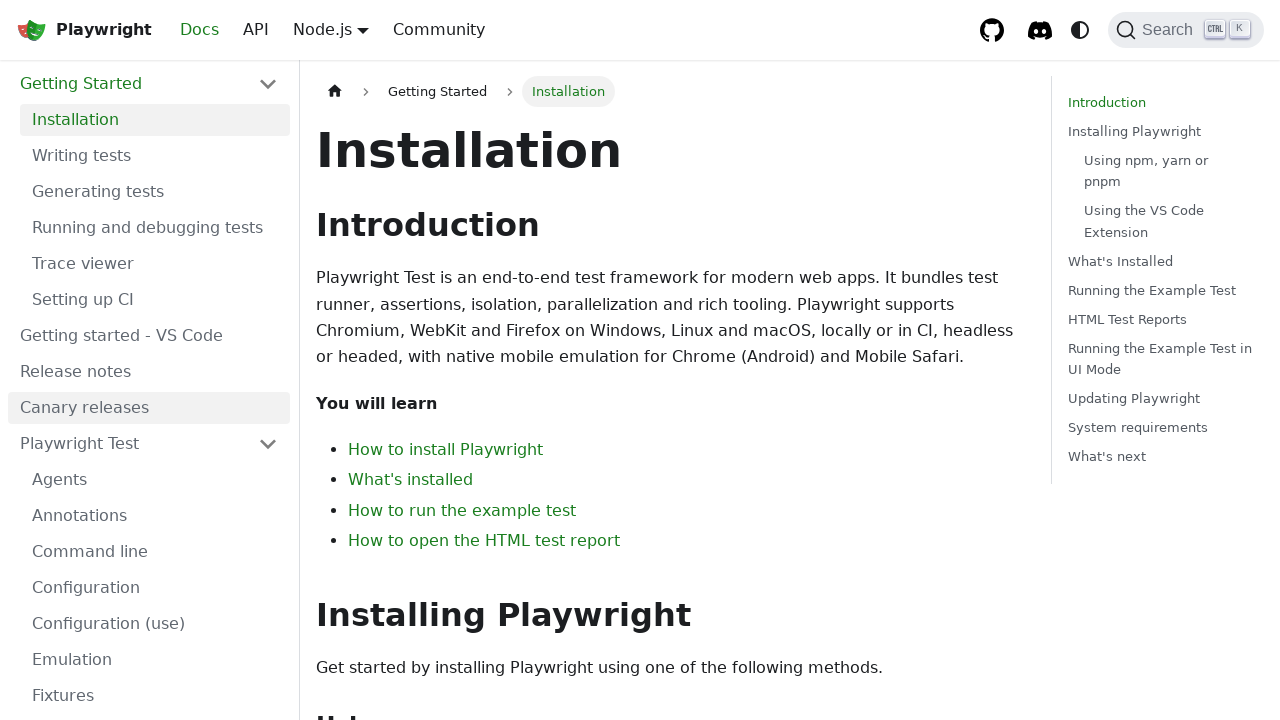